Tests dynamic controls by clicking checkbox, removing it, enabling/disabling text input field and verifying the states

Starting URL: https://the-internet.herokuapp.com/dynamic_controls

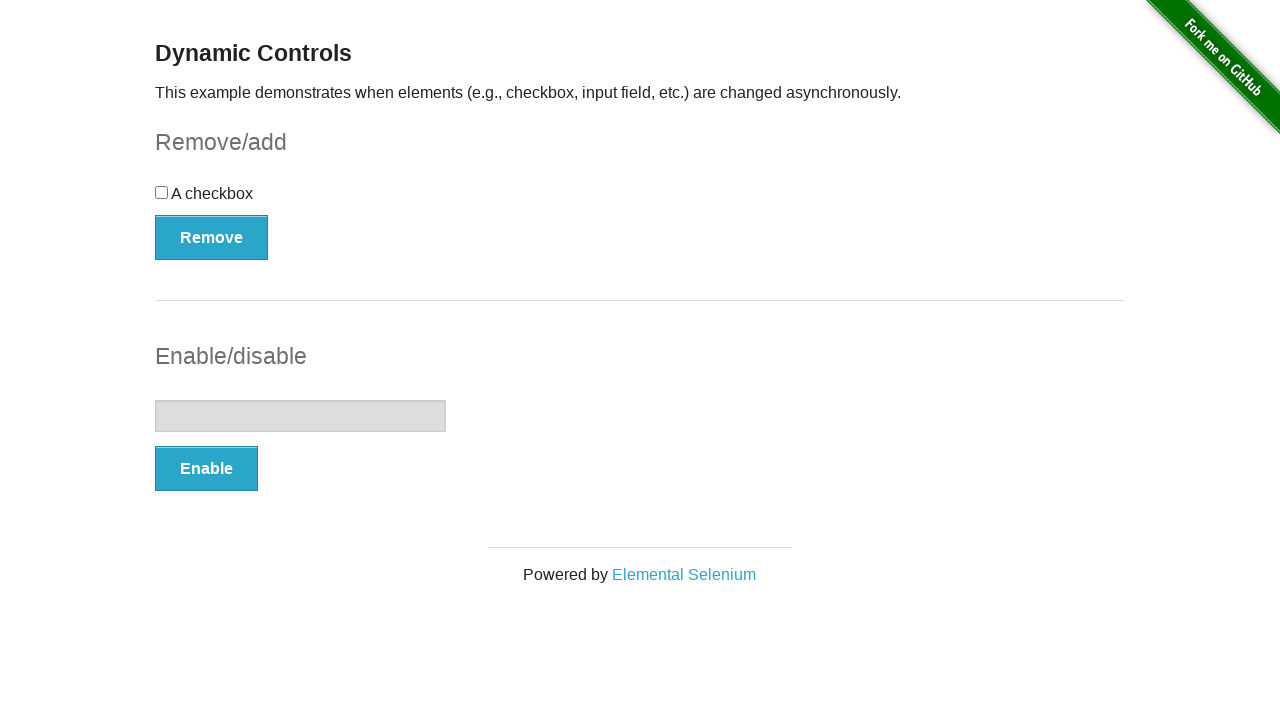

Clicked checkbox to select it at (162, 192) on xpath=//input[@type='checkbox']
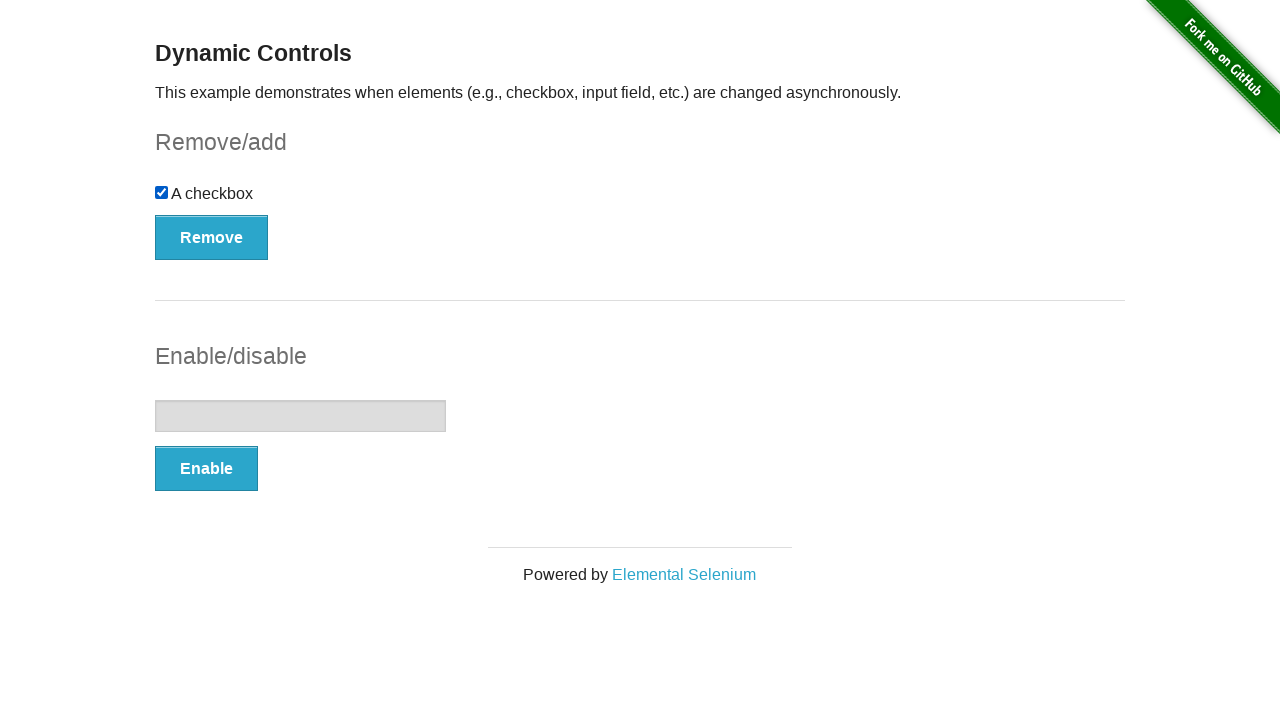

Clicked Remove button to remove the checkbox at (212, 237) on xpath=//button[text()='Remove']
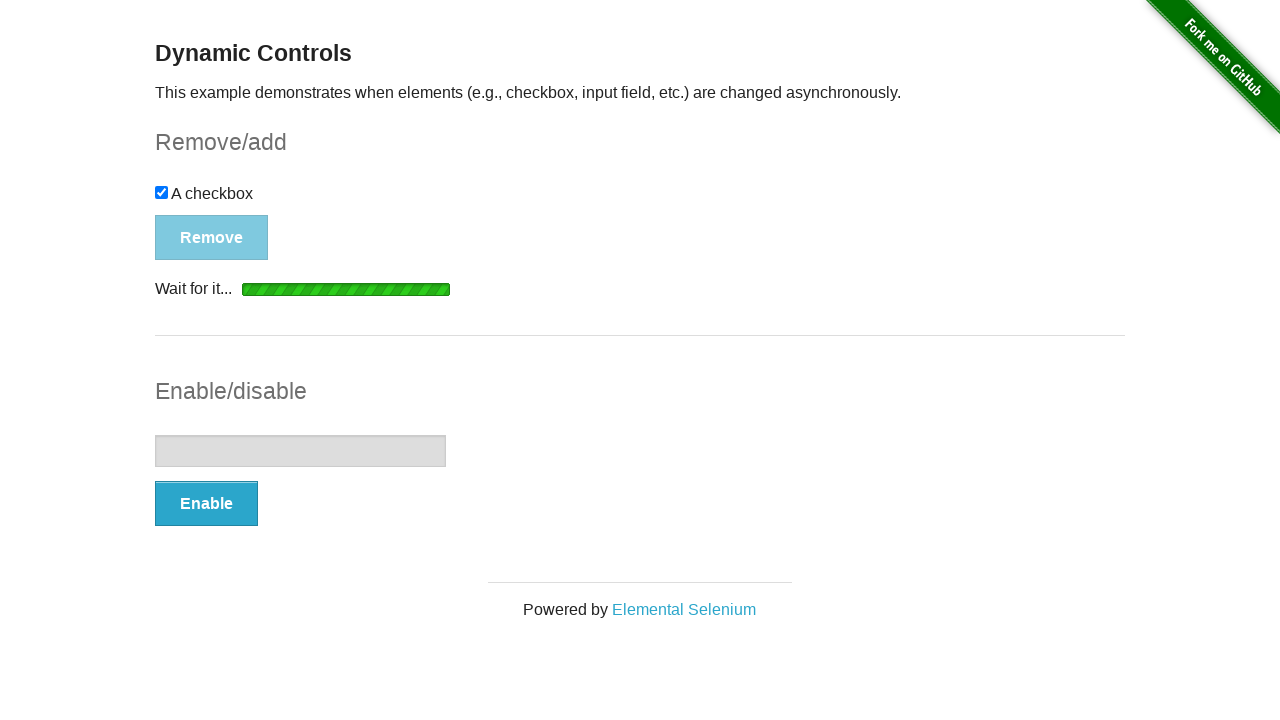

Checkbox removal confirmation message appeared
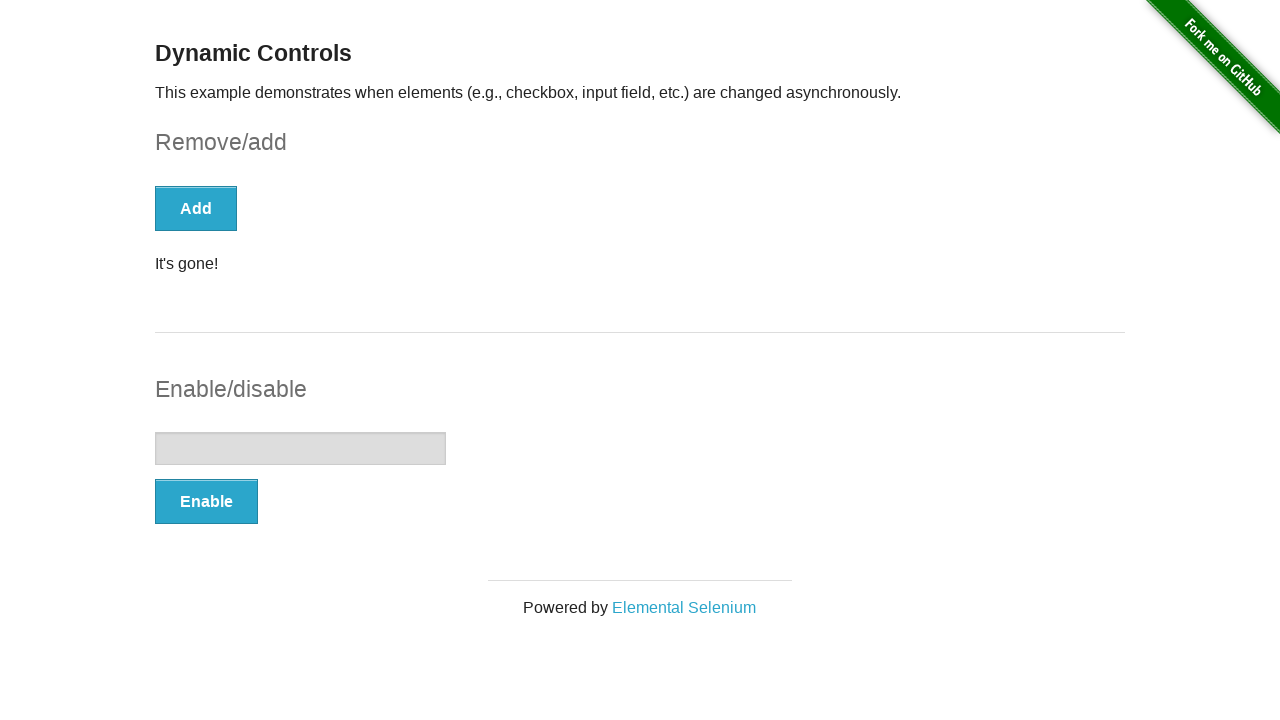

Clicked Enable button to enable text input field at (206, 501) on xpath=//button[text()='Enable']
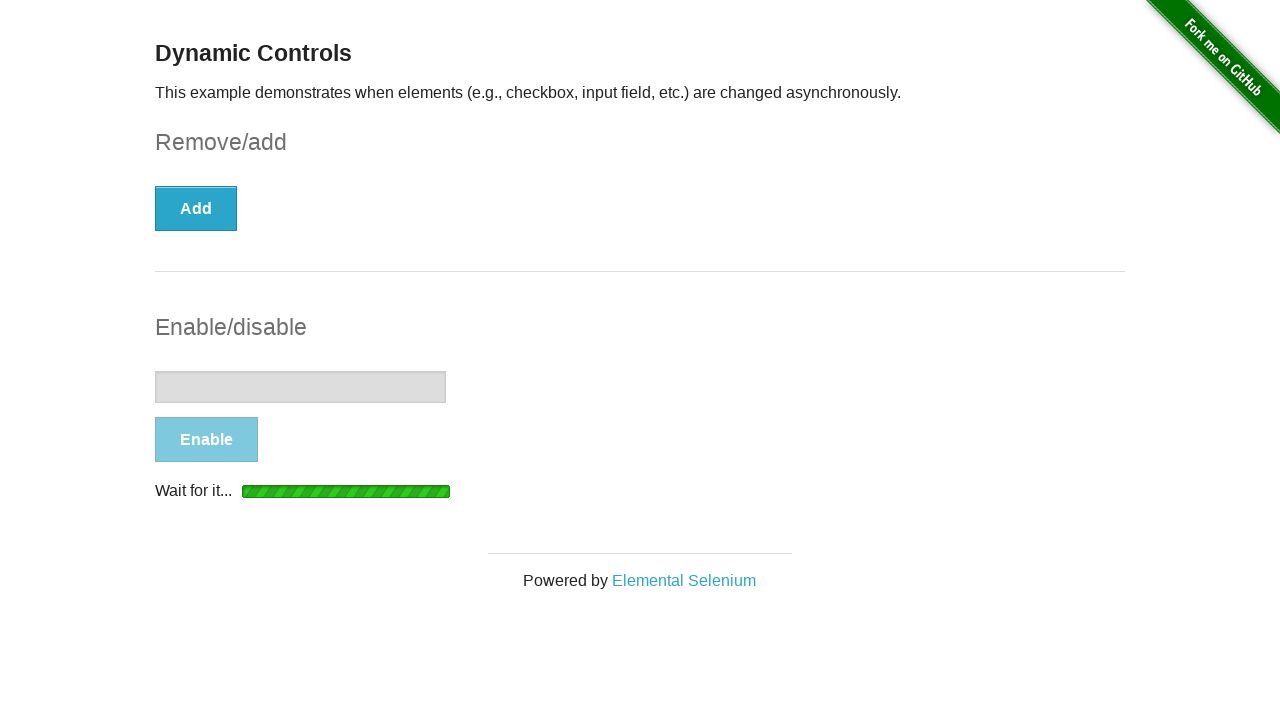

Text input field became enabled and visible
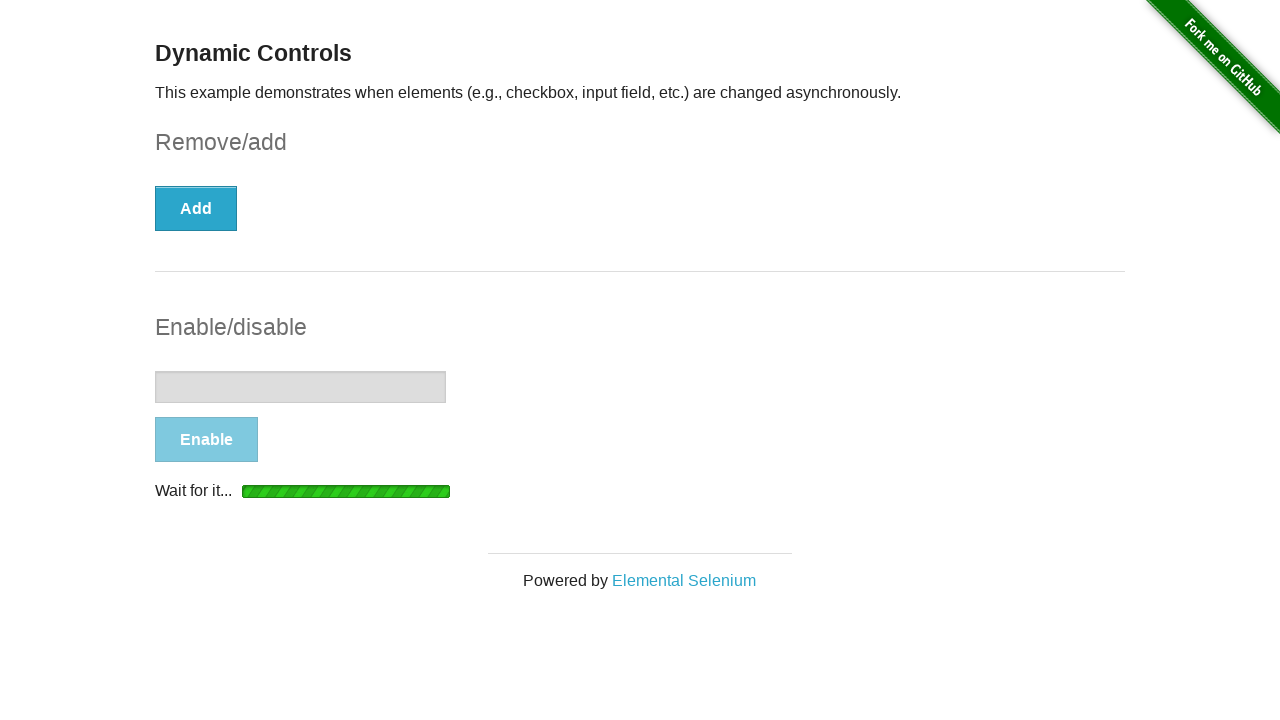

Filled text input field with 'batch12????' on //input[@type='text']
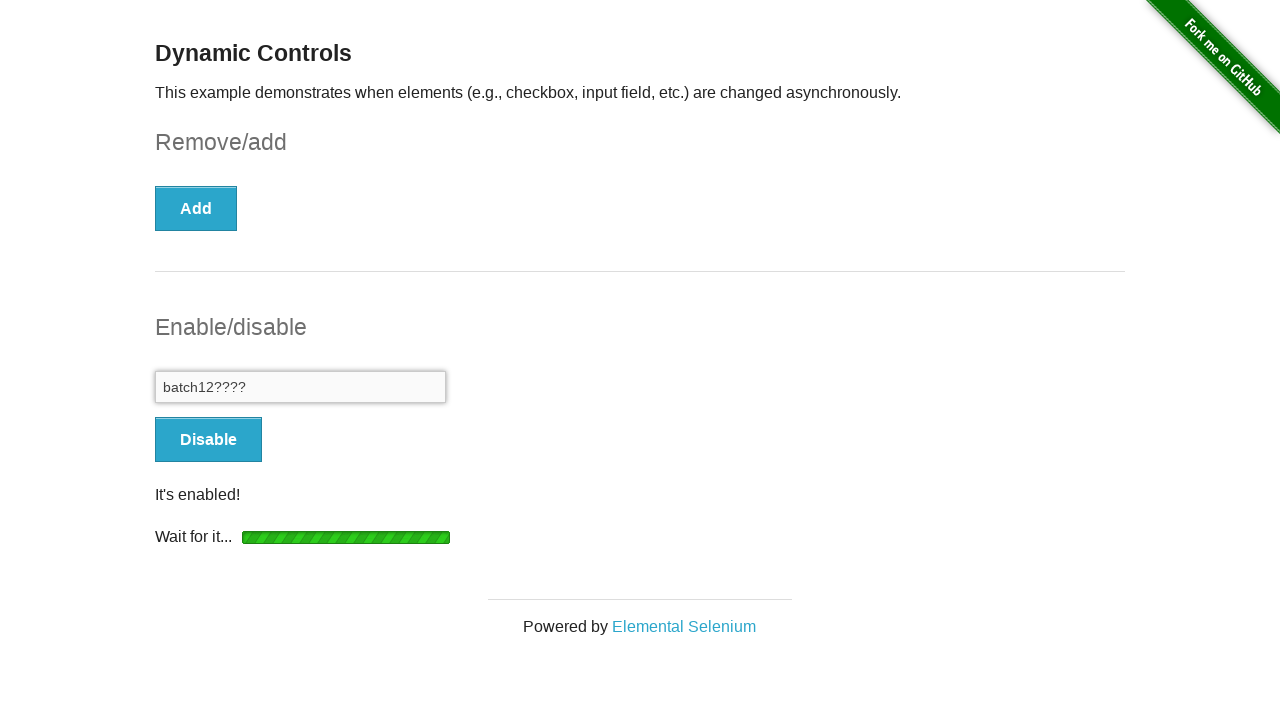

Clicked Disable button to disable text input field at (208, 440) on xpath=//button[text()='Disable']
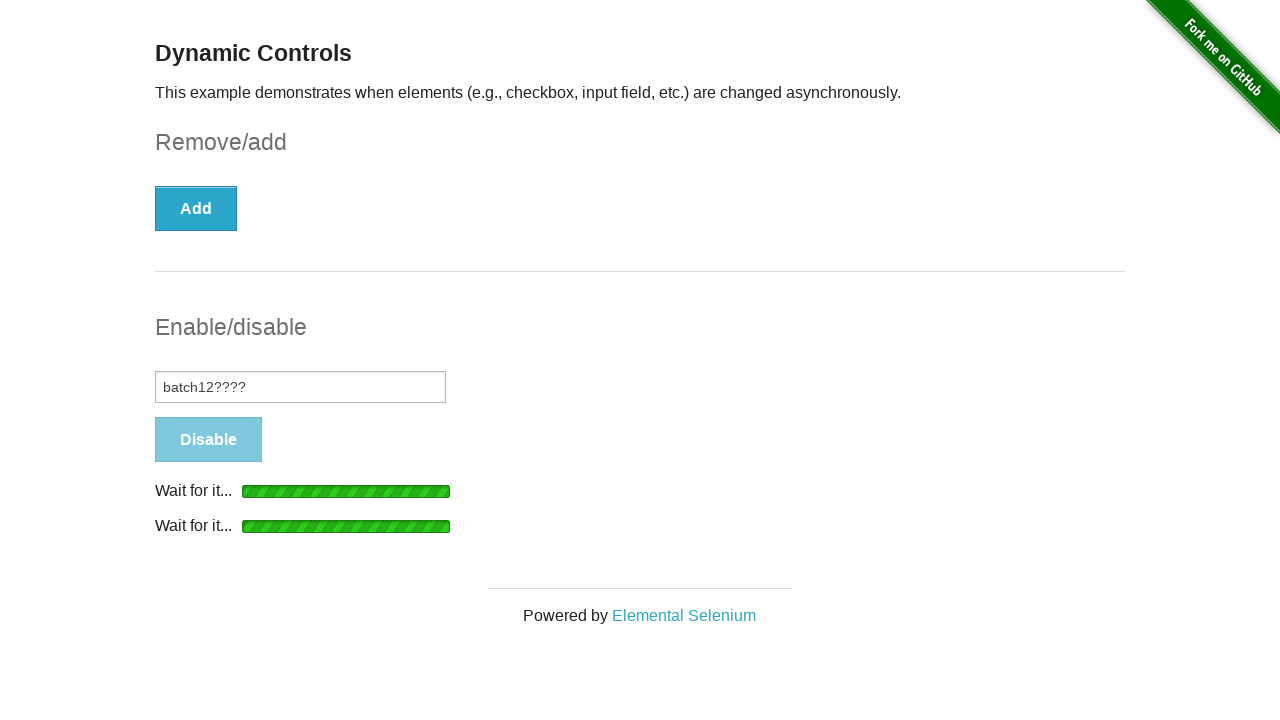

Text input field disabled confirmation message appeared
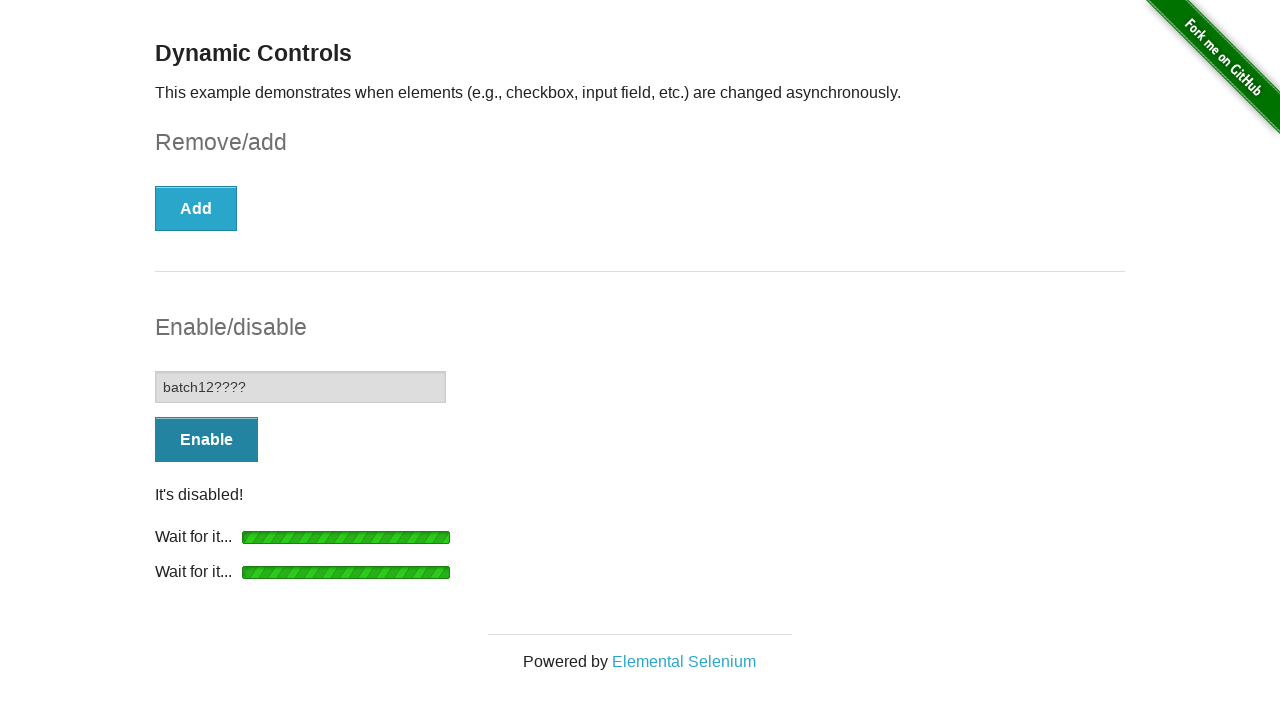

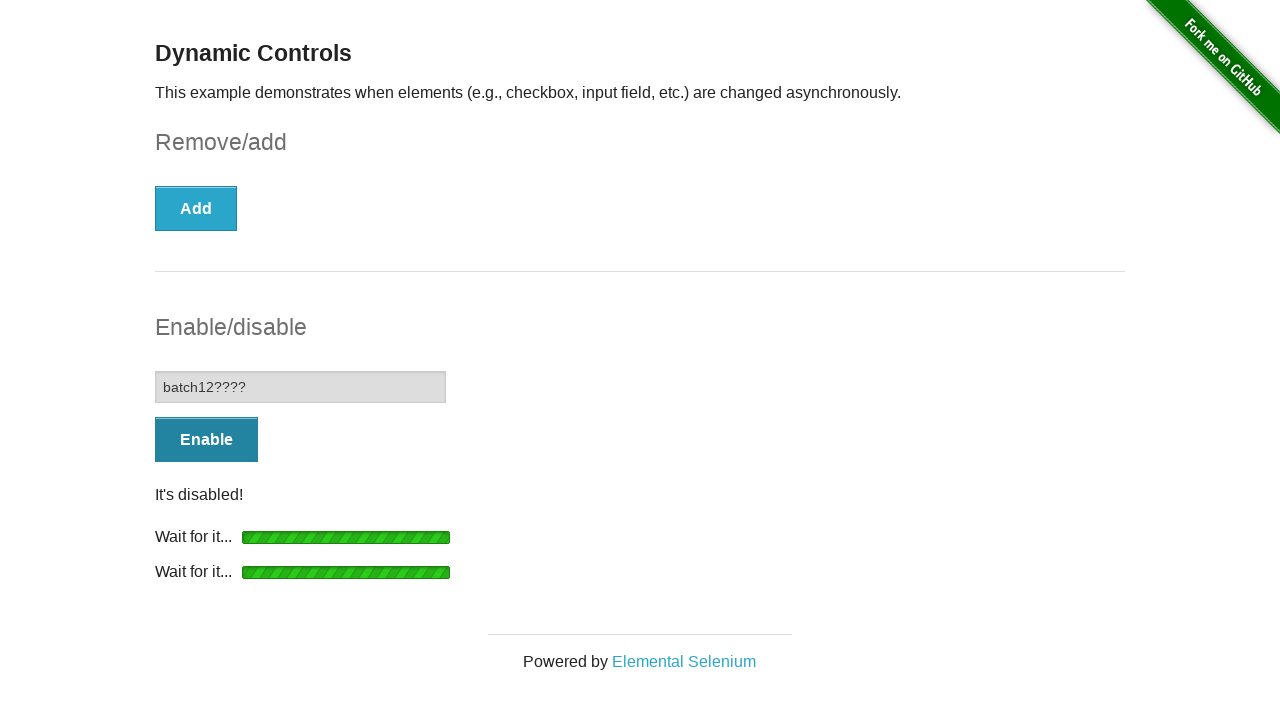